Tests a practice form by filling various input fields including email, password, name, checkbox, dropdown selection, and form submission

Starting URL: https://rahulshettyacademy.com/angularpractice/

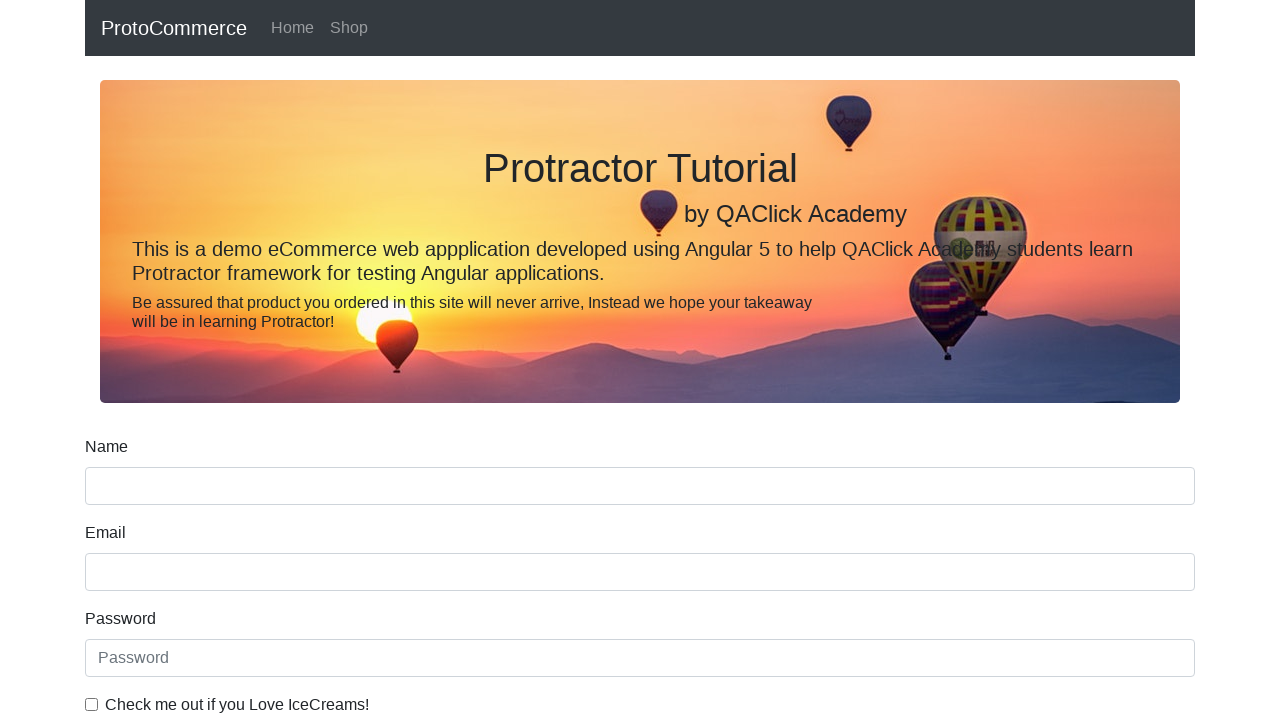

Filled email field with 'testuser@example.com' on input[name='email']
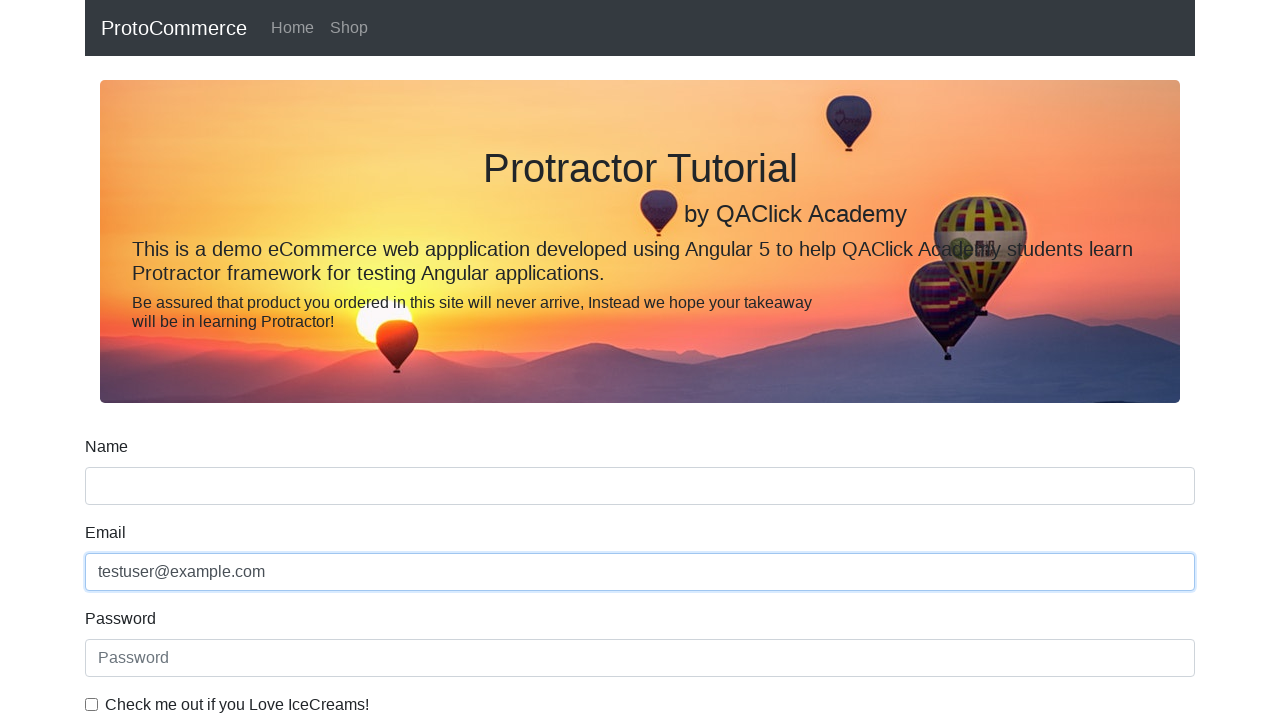

Filled password field with 'Test123!' on #exampleInputPassword1
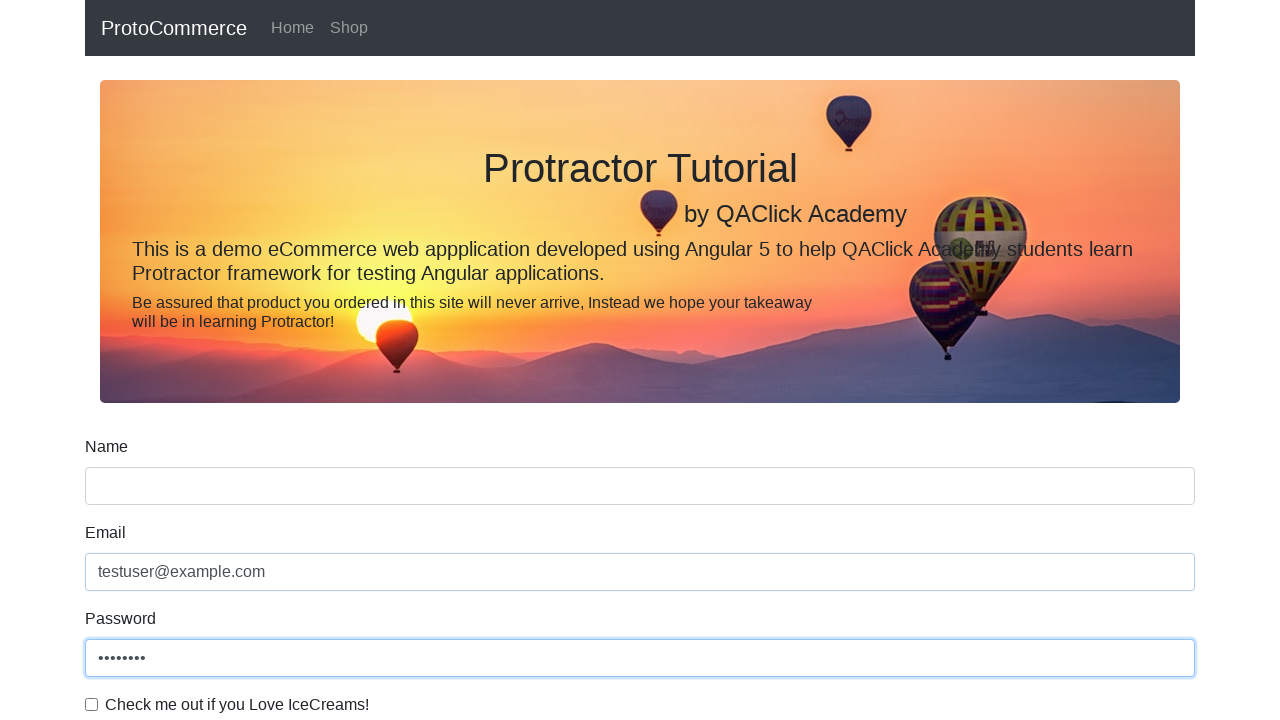

Filled name field with 'John Smith' on input[name='name']
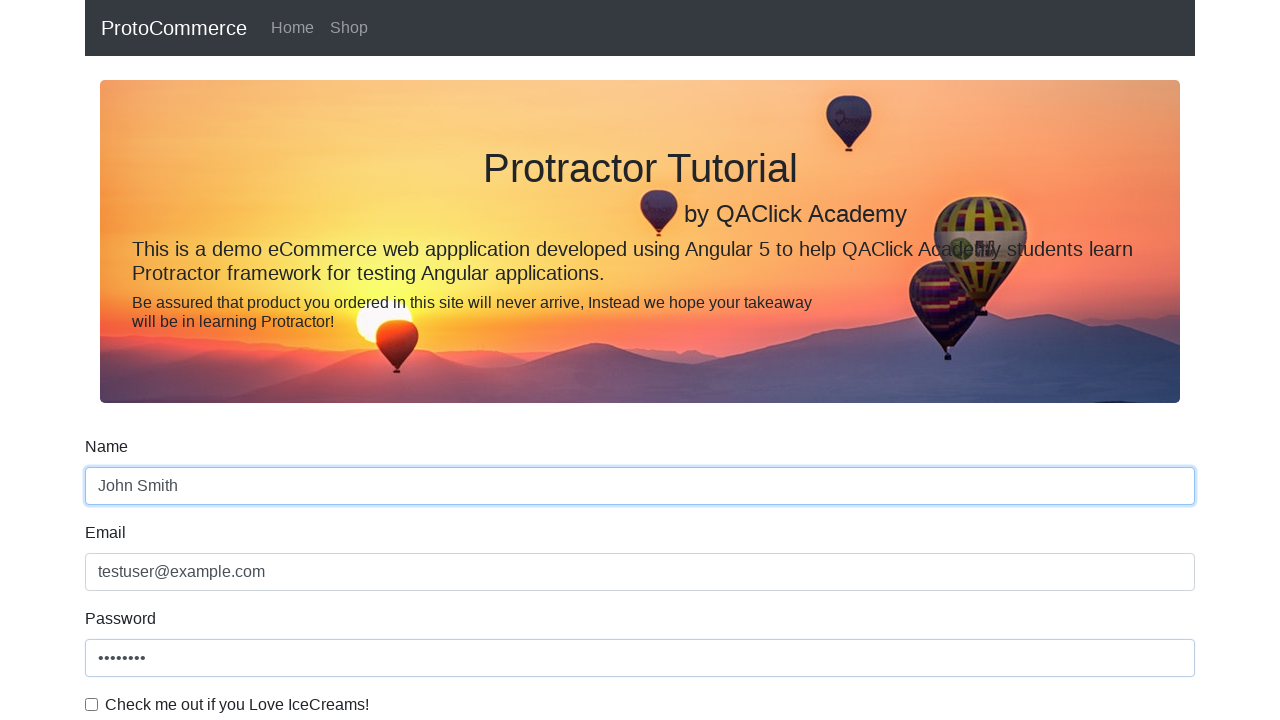

Checked the example checkbox at (92, 704) on #exampleCheck1
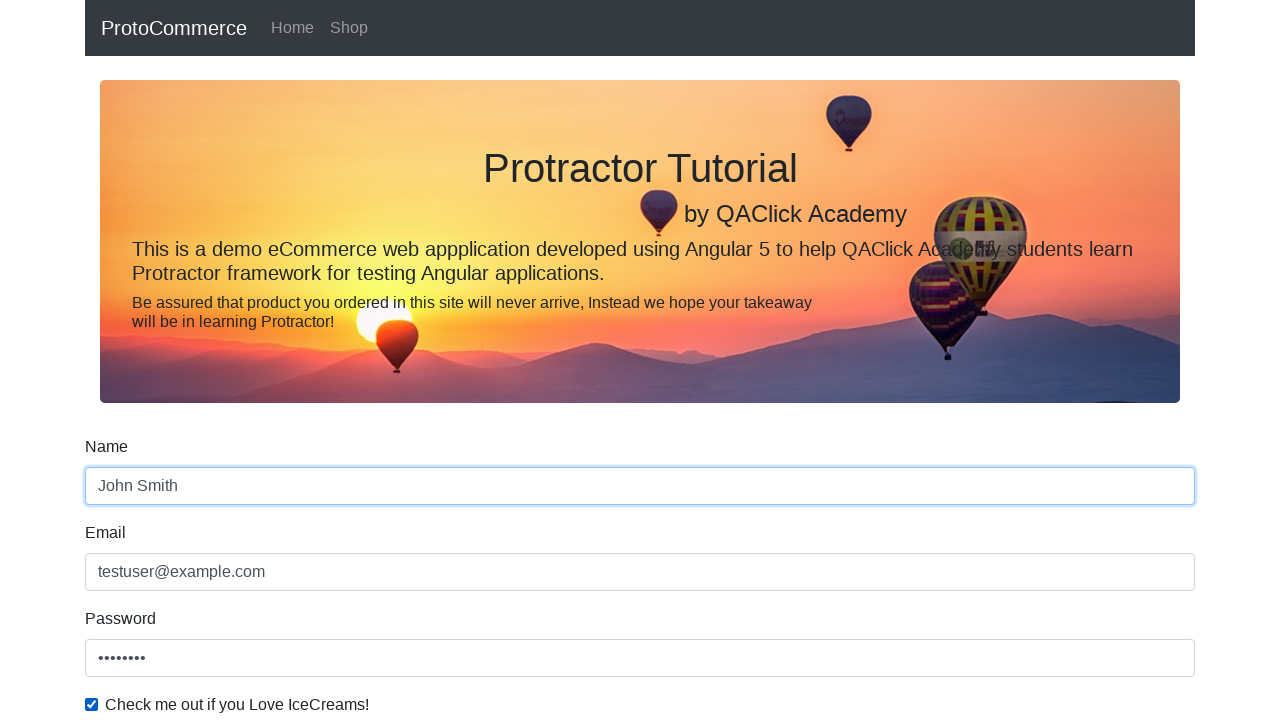

Clicked the form submit button at (123, 491) on xpath=//input[@type='submit']
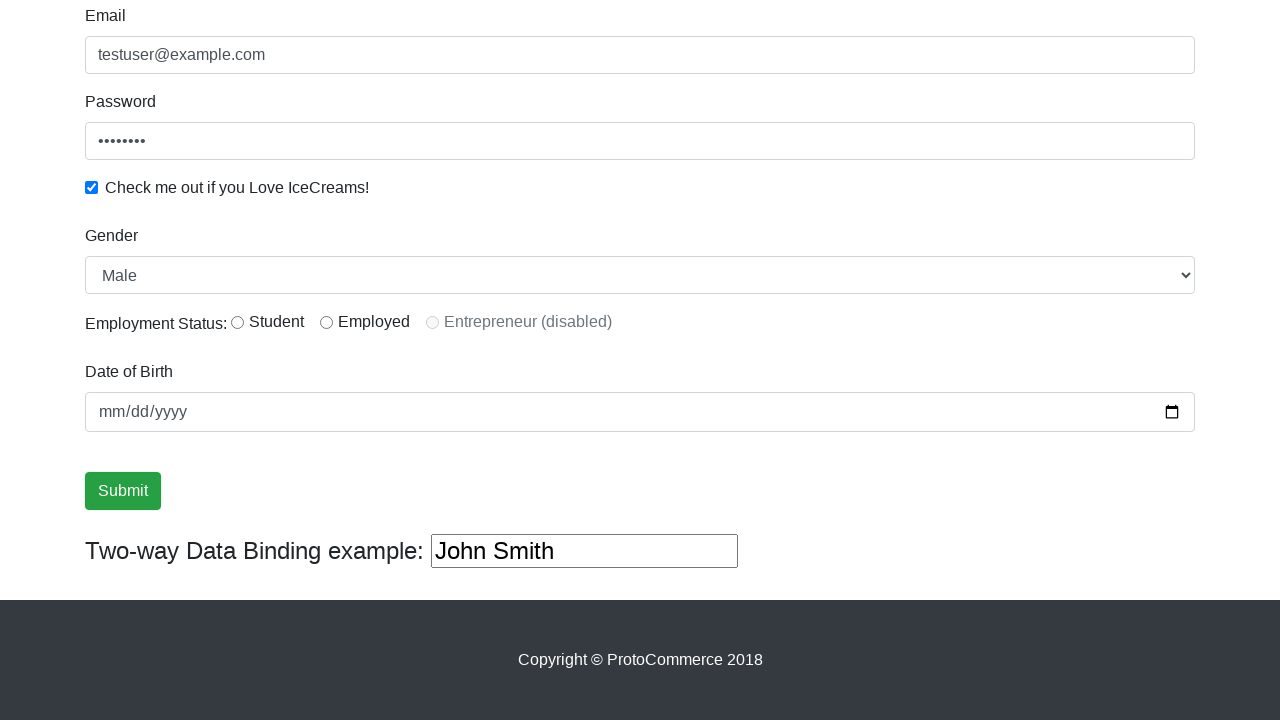

Selected dropdown option at index 1 on #exampleFormControlSelect1
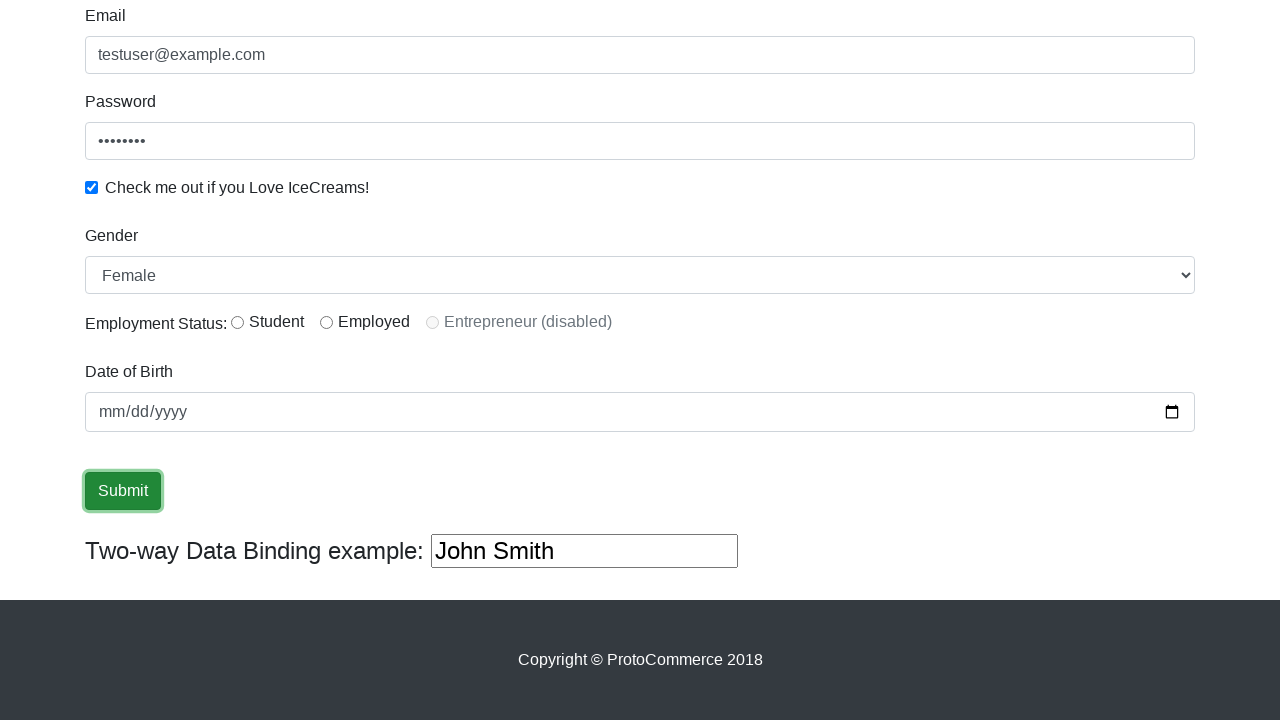

Selected 'Male' from dropdown by label on #exampleFormControlSelect1
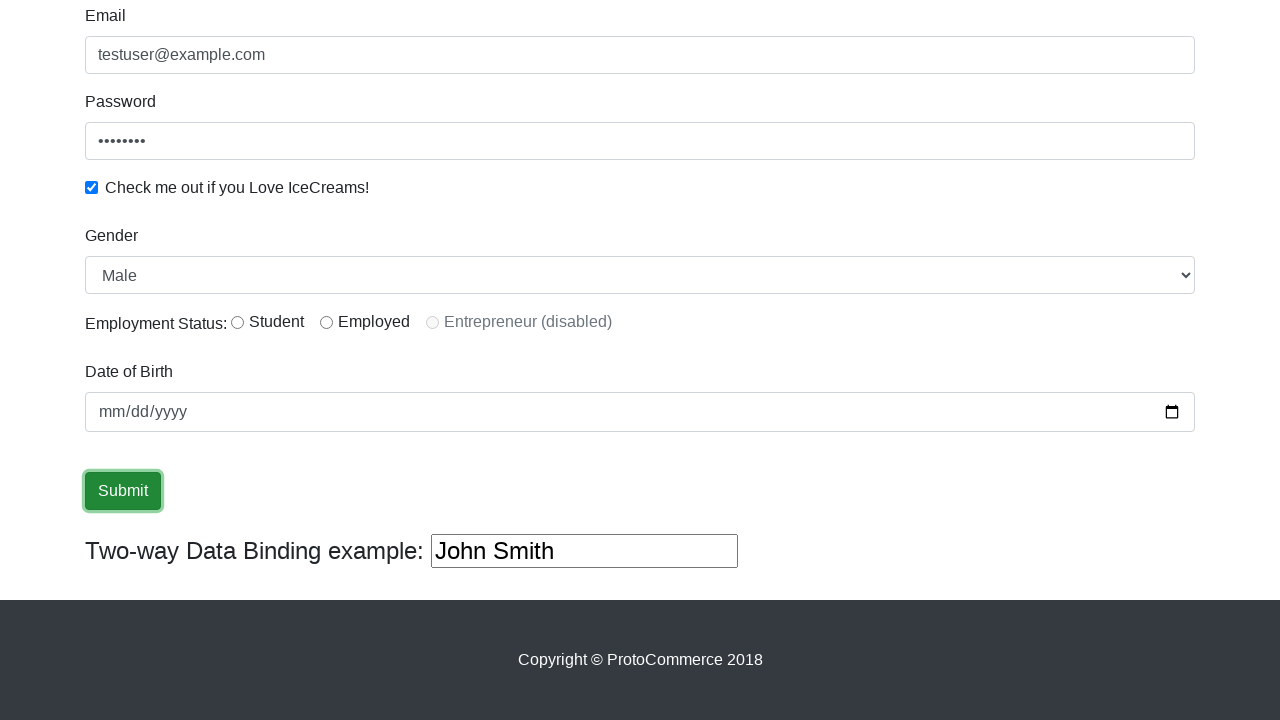

Success alert message appeared
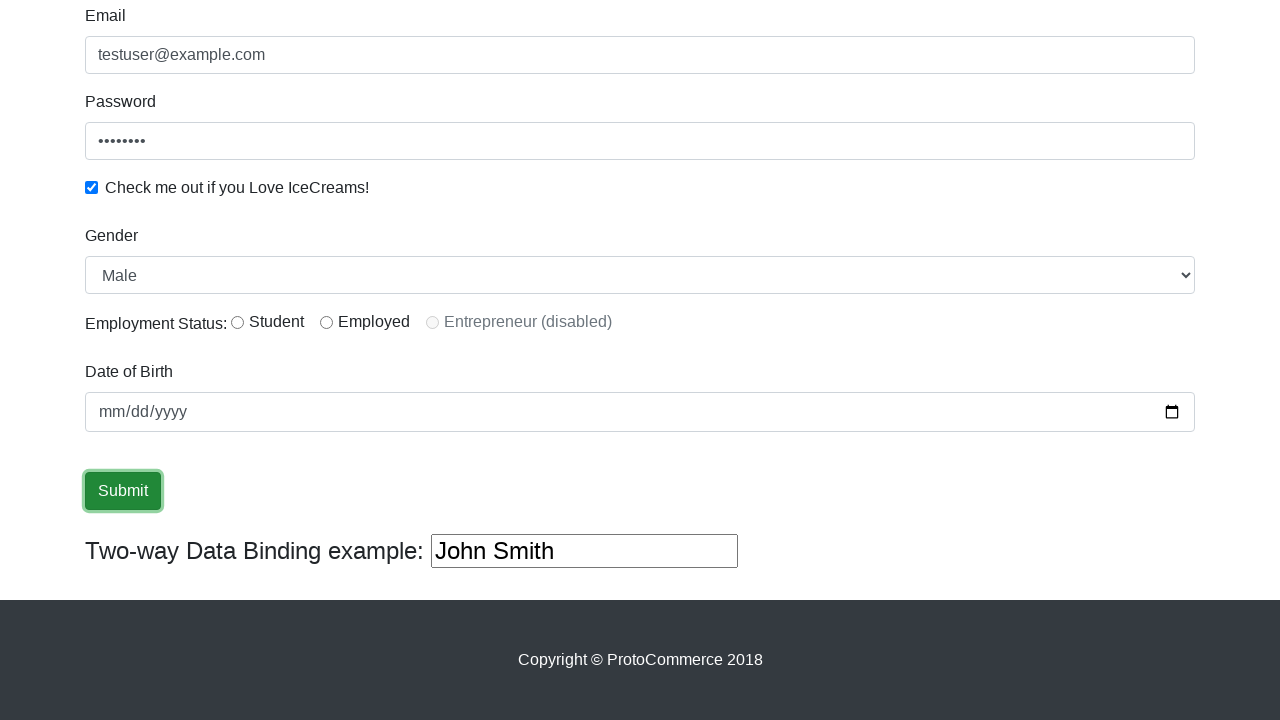

Filled third text field with 'hello again' on (//input[@type='text'])[3]
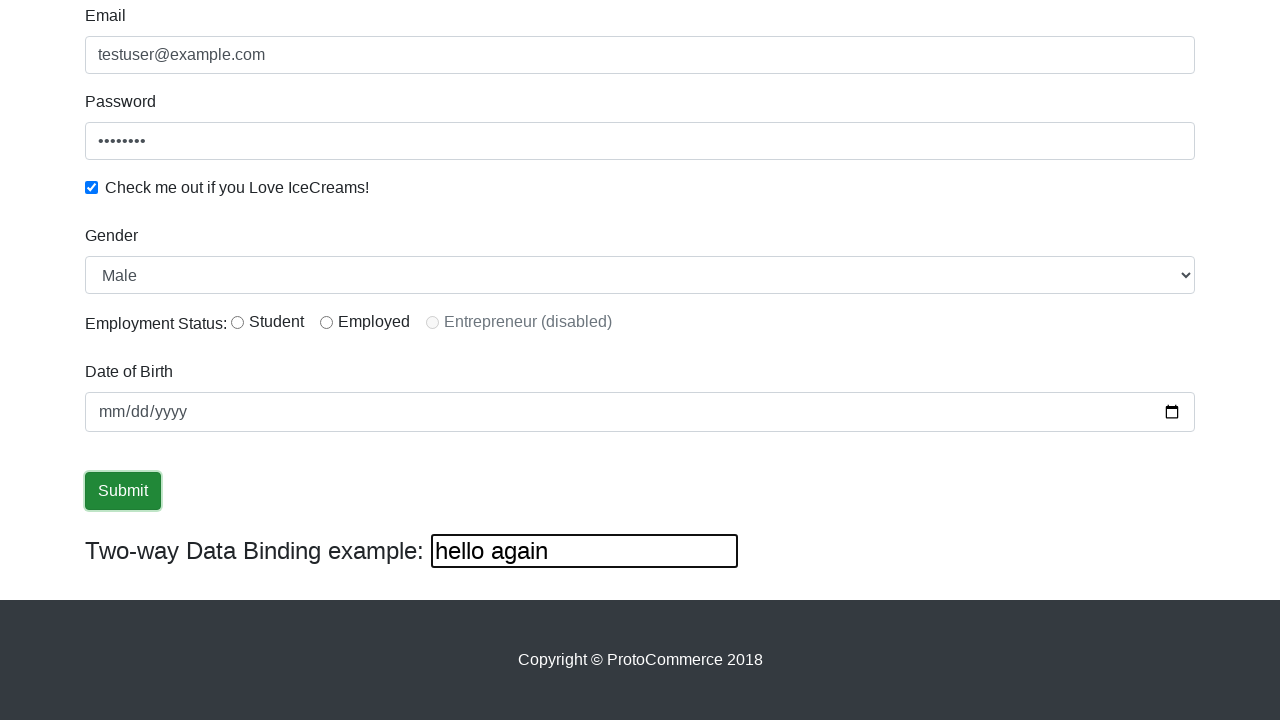

Cleared the third text field on (//input[@type='text'])[3]
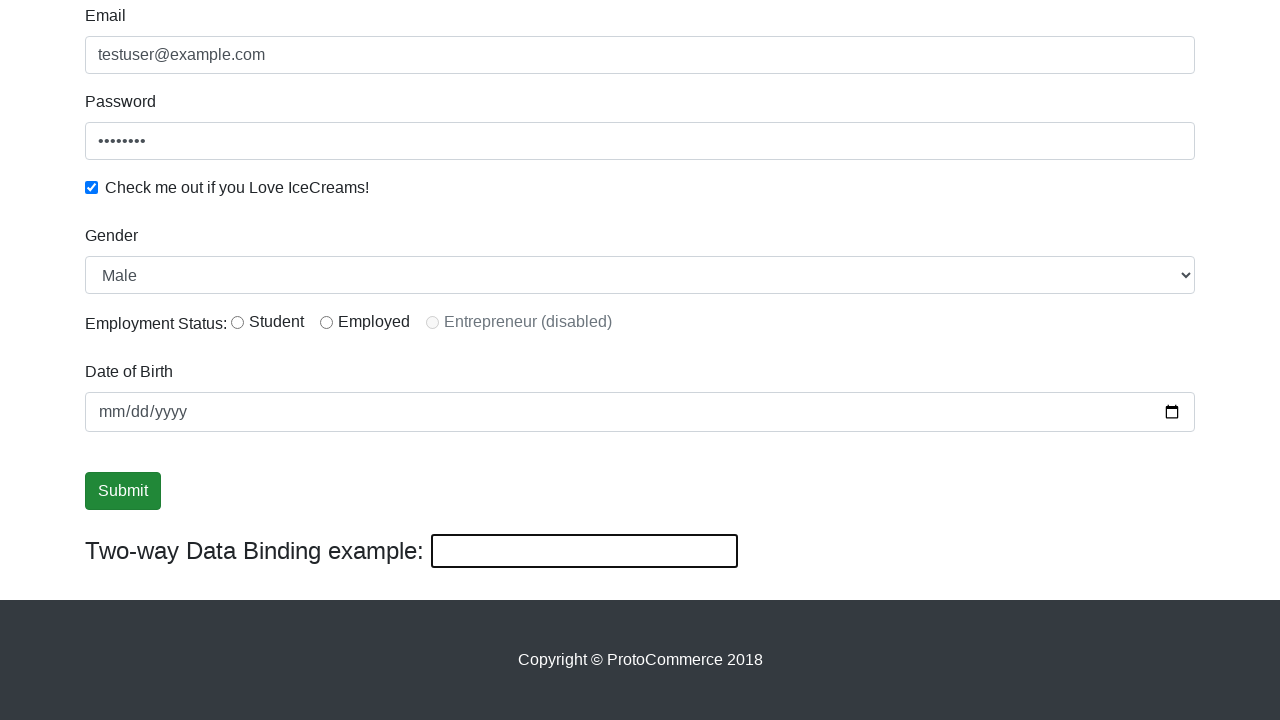

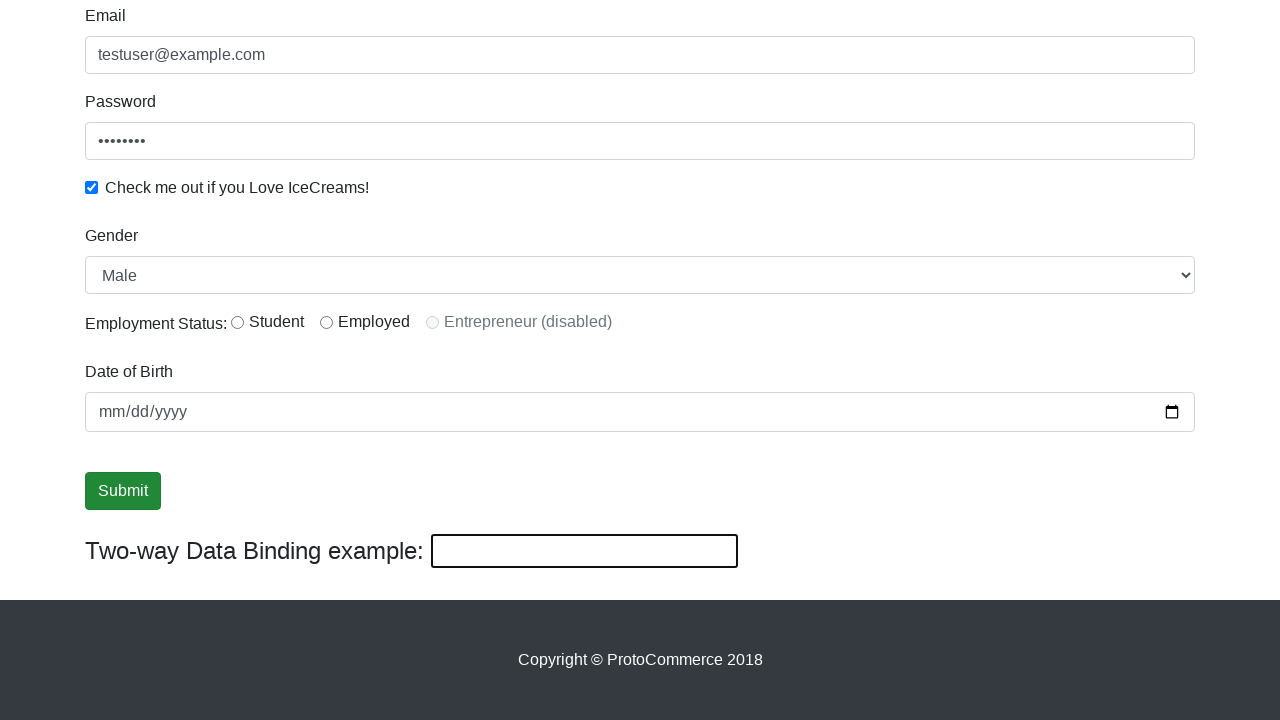